Navigates to B3 Brazilian stock exchange IDIV index page, switches to an iframe, selects the current year from a dropdown, and clicks the download button to initiate a CSV download.

Starting URL: https://www.b3.com.br/pt_br/market-data-e-indices/indices/indices-de-segmentos-e-setoriais/indice-dividendos-idiv-estatisticas-historicas.htm

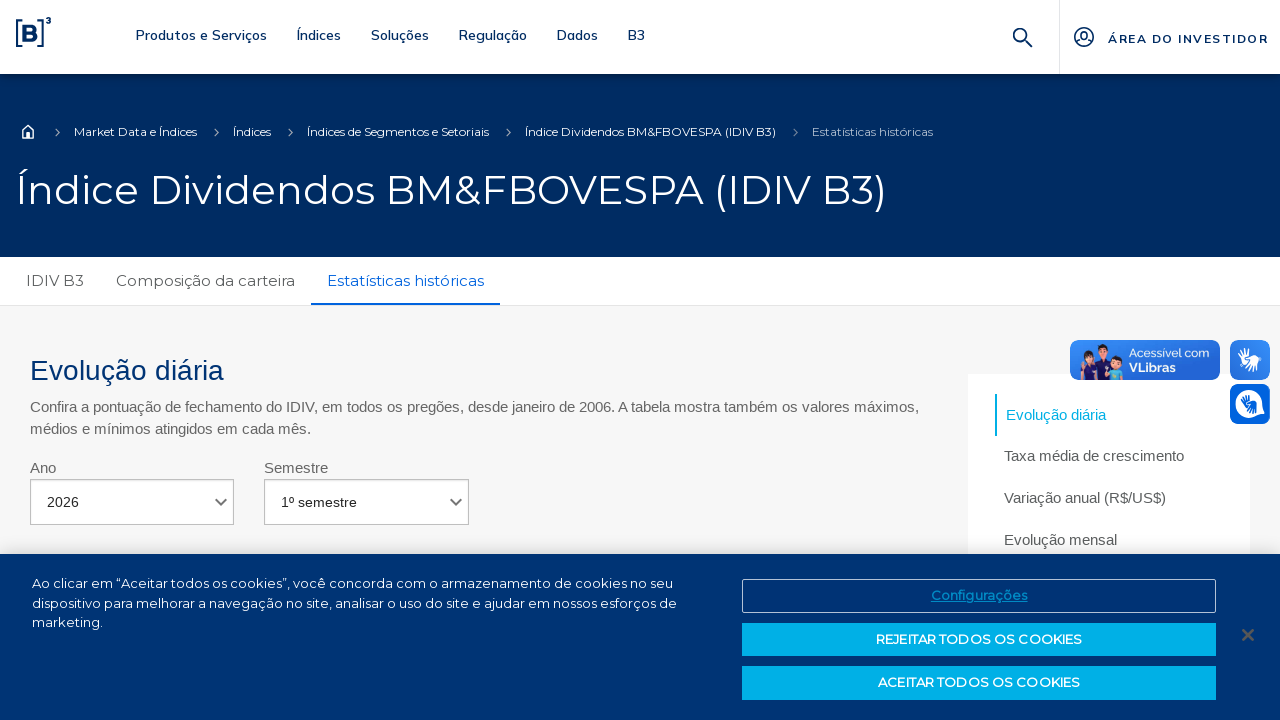

Waited for iframe #bvmf_iframe to load
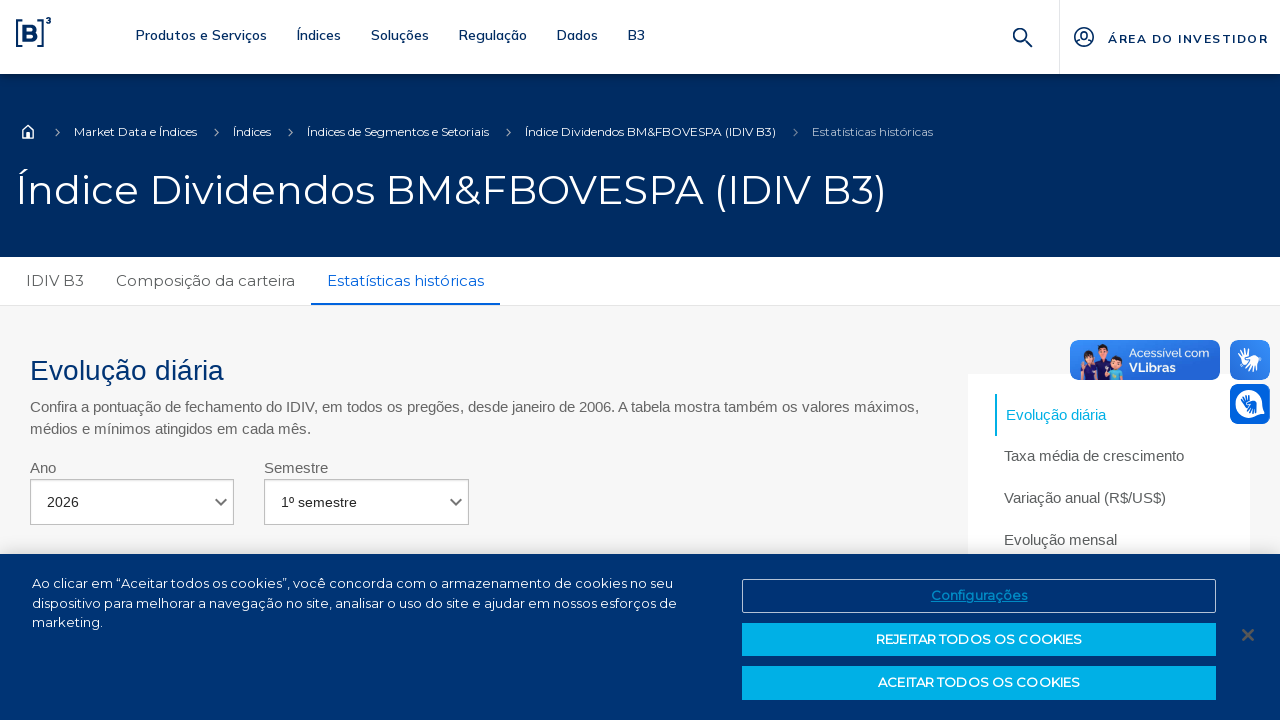

Located iframe #bvmf_iframe
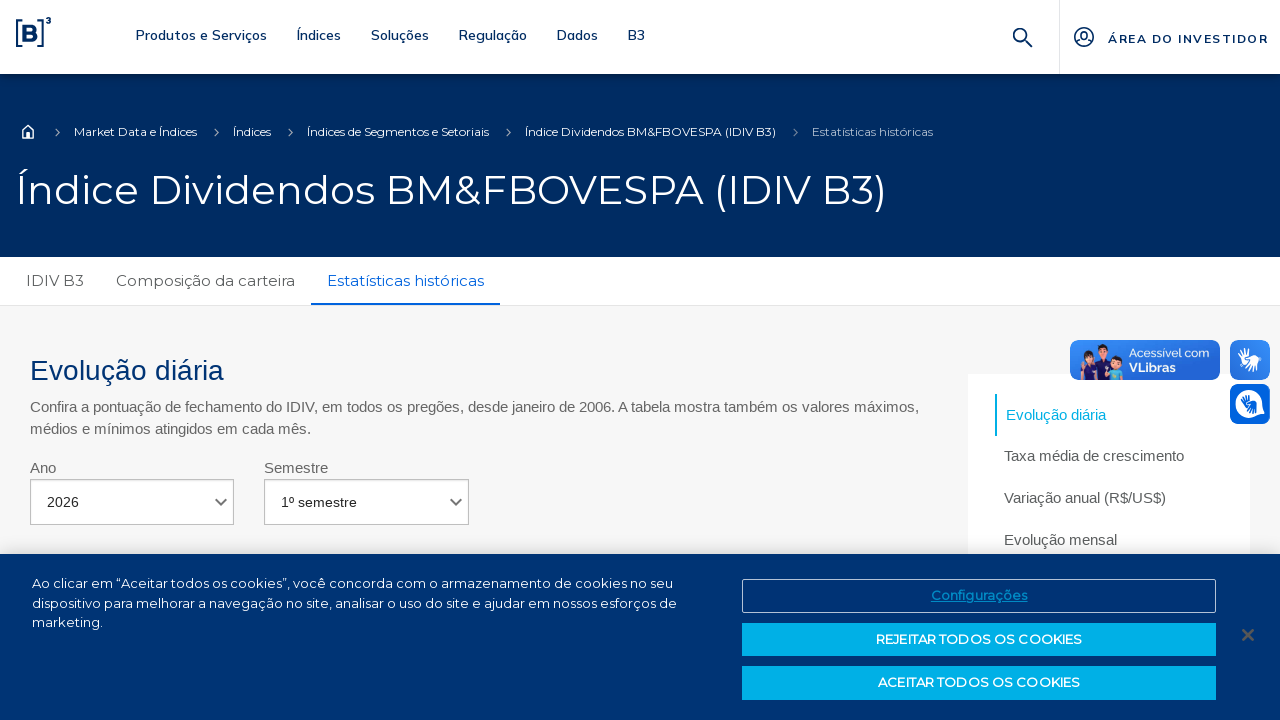

Selected current year (2026) from dropdown #selectYear on #bvmf_iframe >> internal:control=enter-frame >> #selectYear
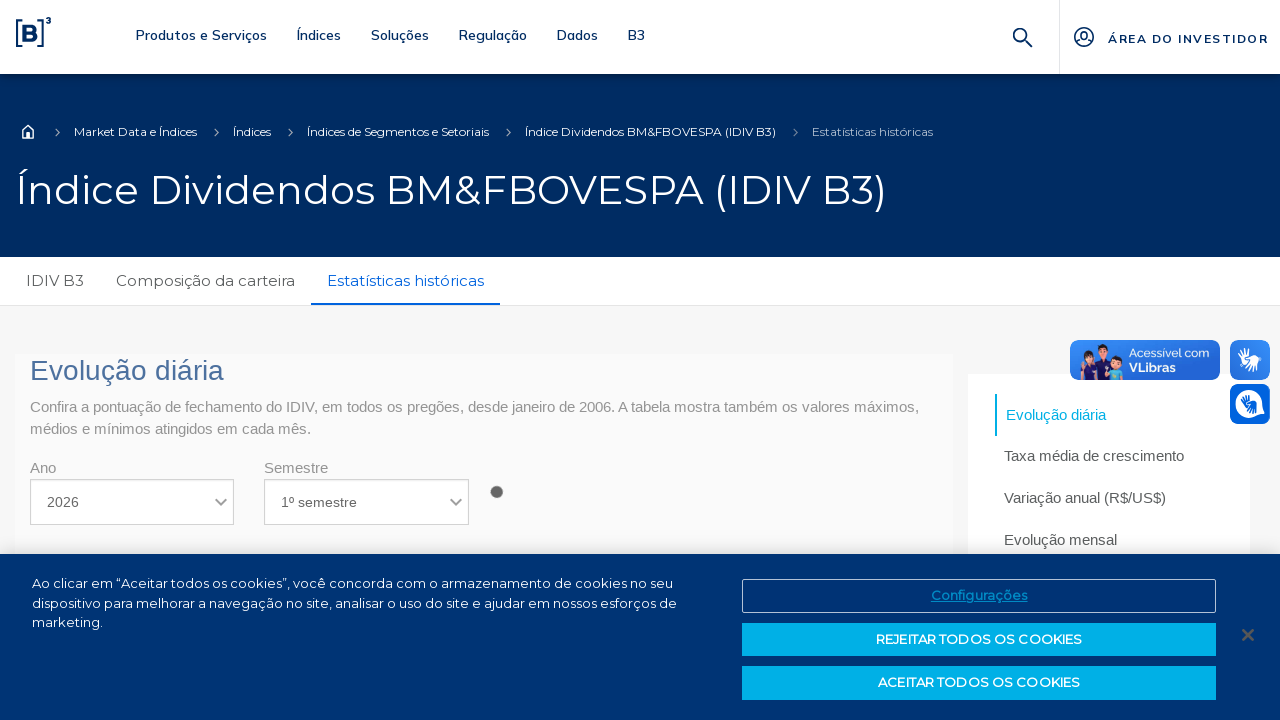

Clicked download link to initiate CSV download at (178, 361) on #bvmf_iframe >> internal:control=enter-frame >> #divContainerIframeB3 > div > di
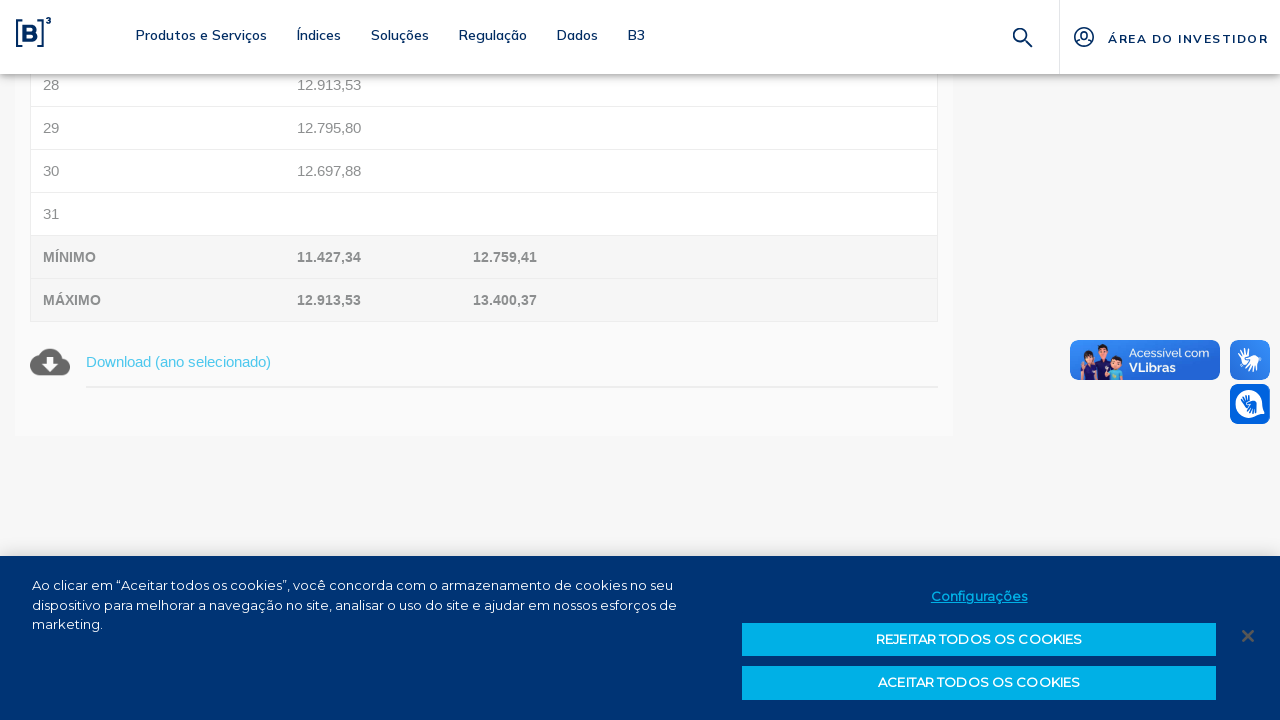

Waited 3 seconds for download to initiate
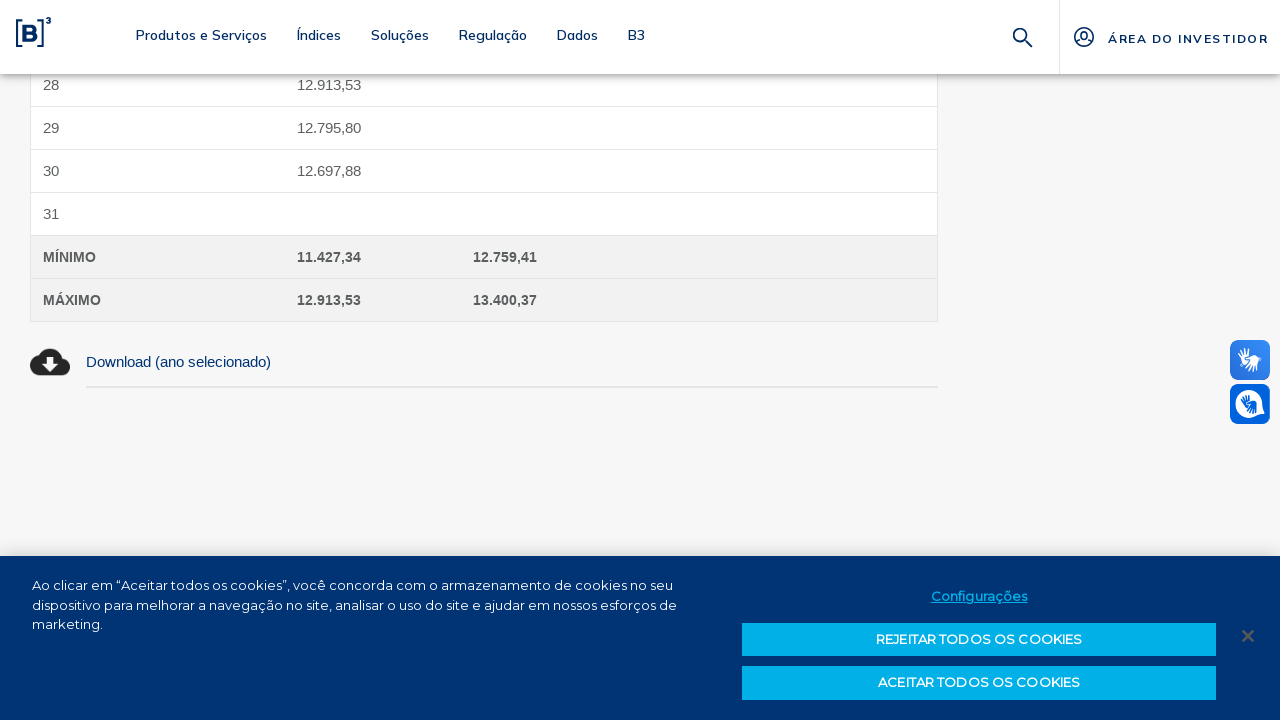

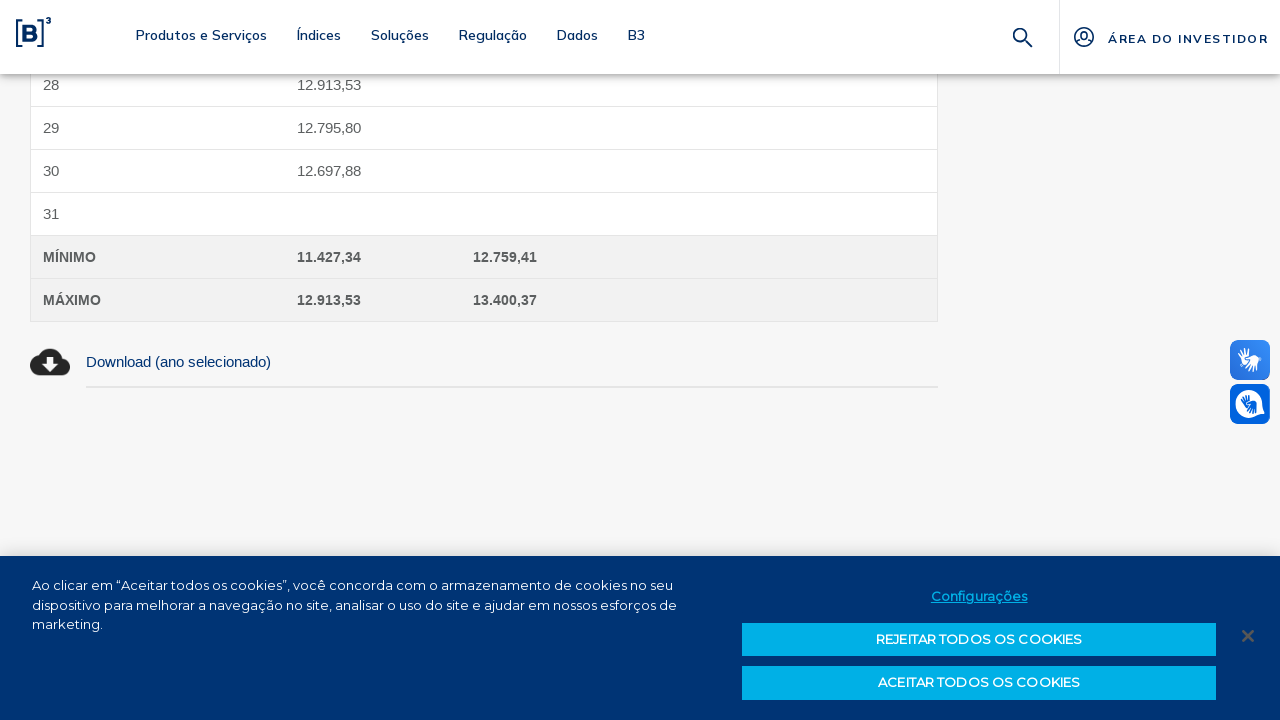